Tests filtering to display only active (non-completed) items

Starting URL: https://demo.playwright.dev/todomvc

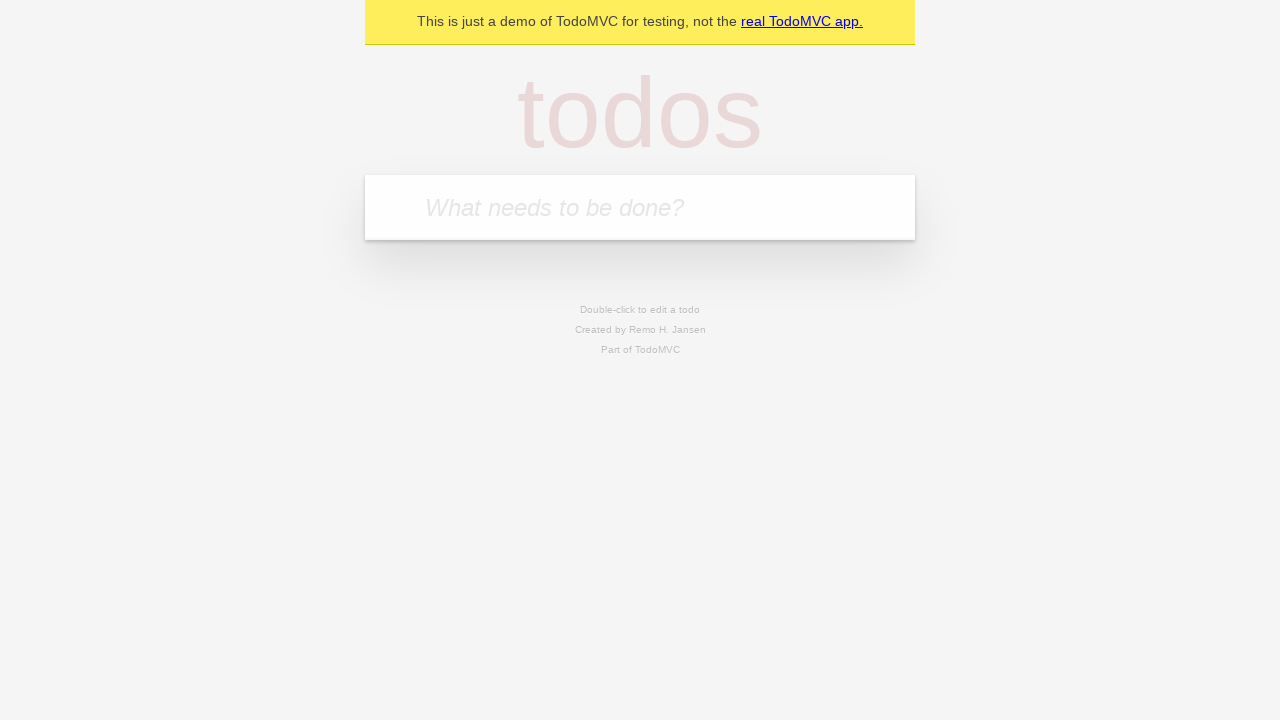

Filled todo input with 'buy some cheese' on internal:attr=[placeholder="What needs to be done?"i]
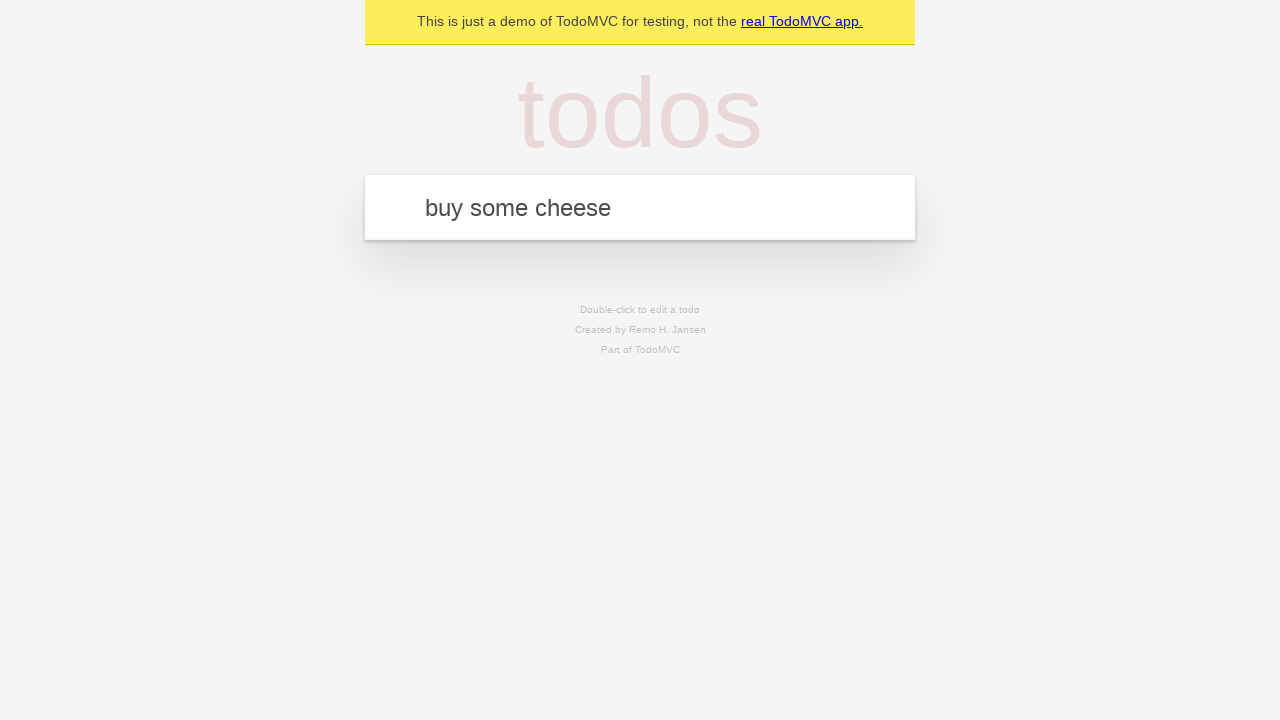

Pressed Enter to create first todo on internal:attr=[placeholder="What needs to be done?"i]
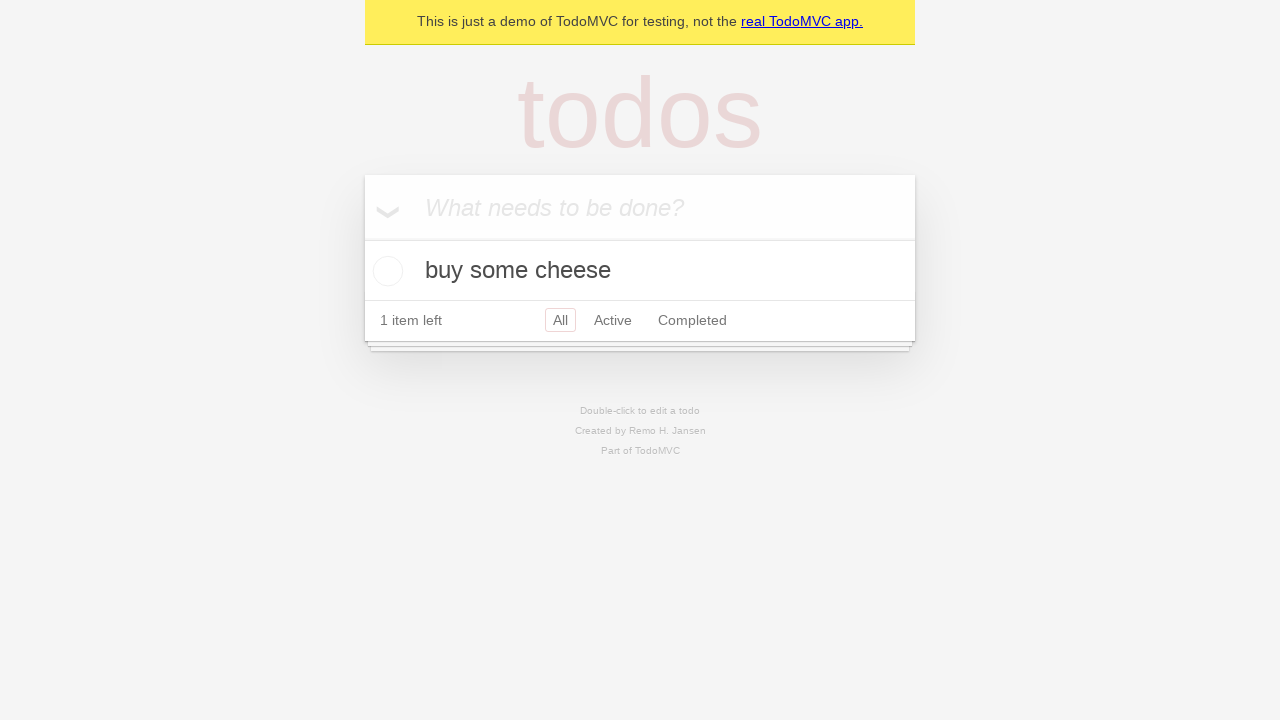

Filled todo input with 'feed the cat' on internal:attr=[placeholder="What needs to be done?"i]
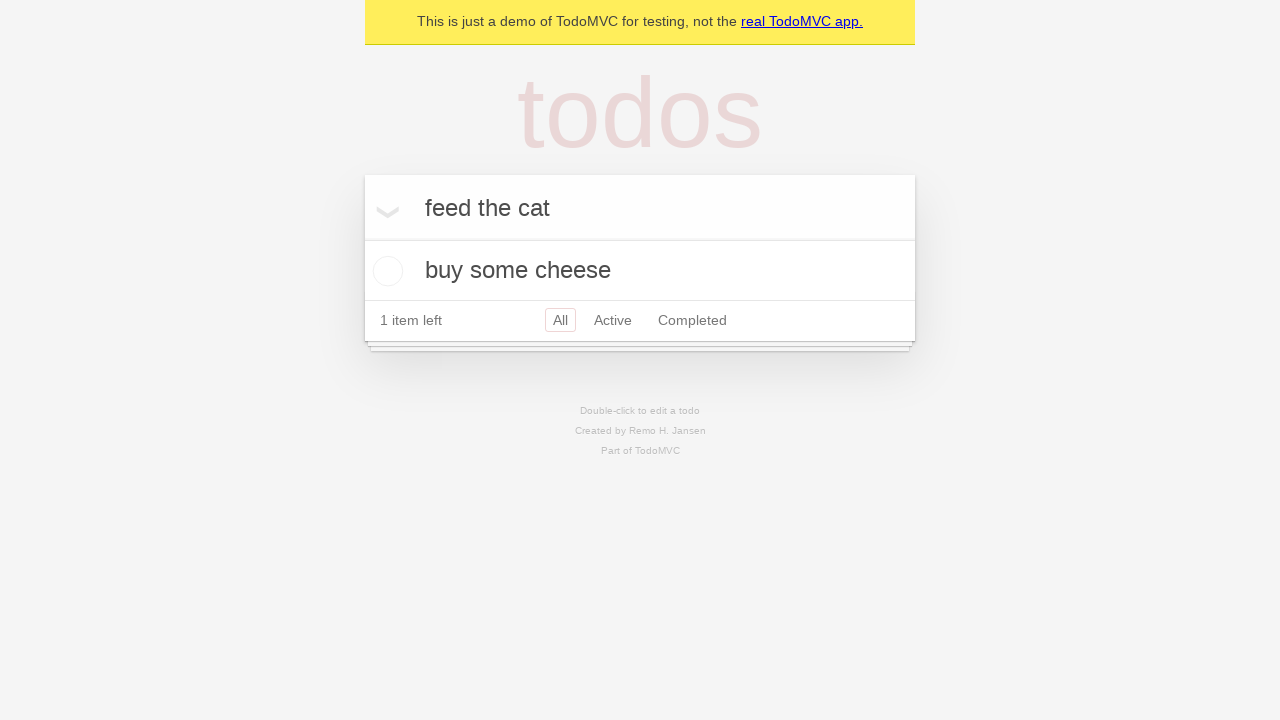

Pressed Enter to create second todo on internal:attr=[placeholder="What needs to be done?"i]
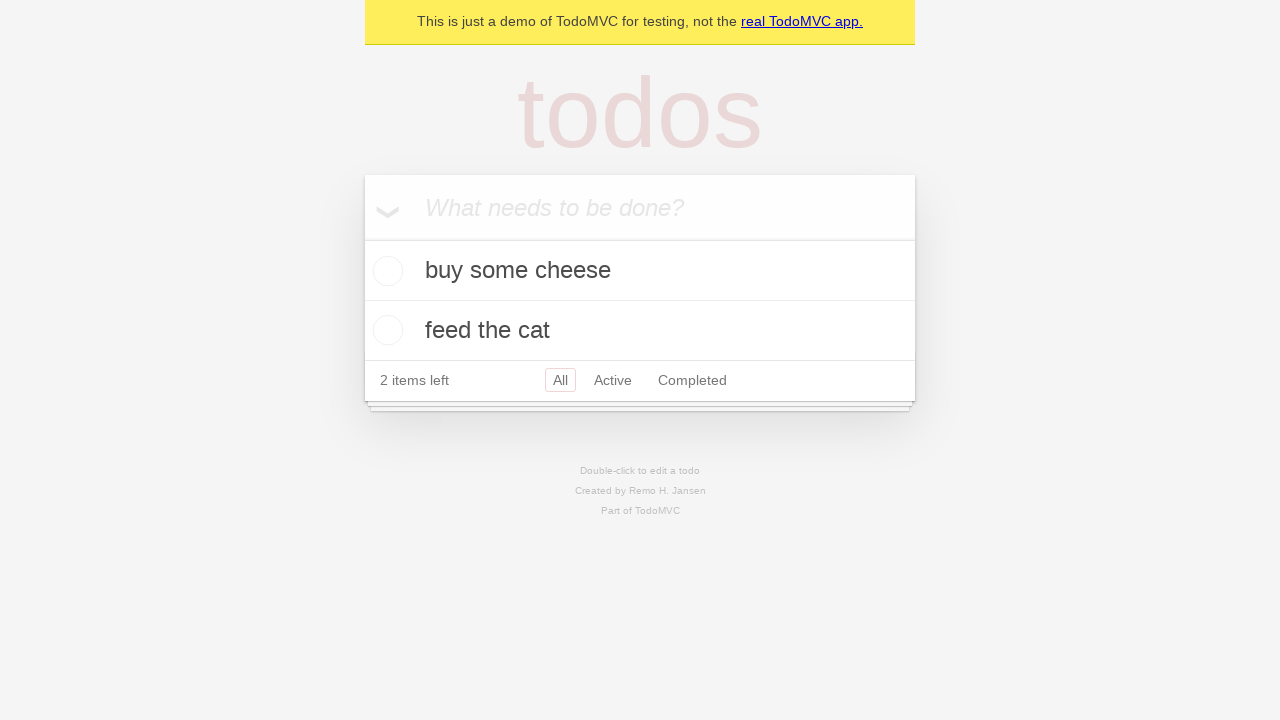

Filled todo input with 'book a doctors appointment' on internal:attr=[placeholder="What needs to be done?"i]
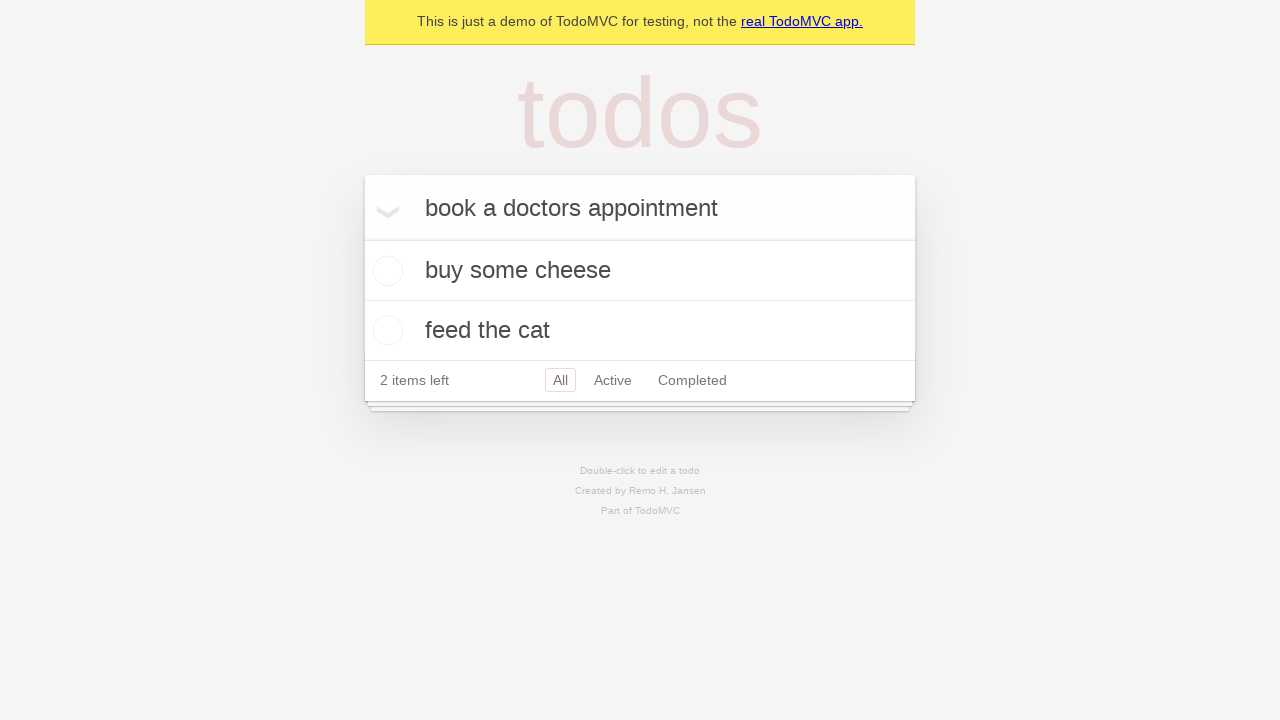

Pressed Enter to create third todo on internal:attr=[placeholder="What needs to be done?"i]
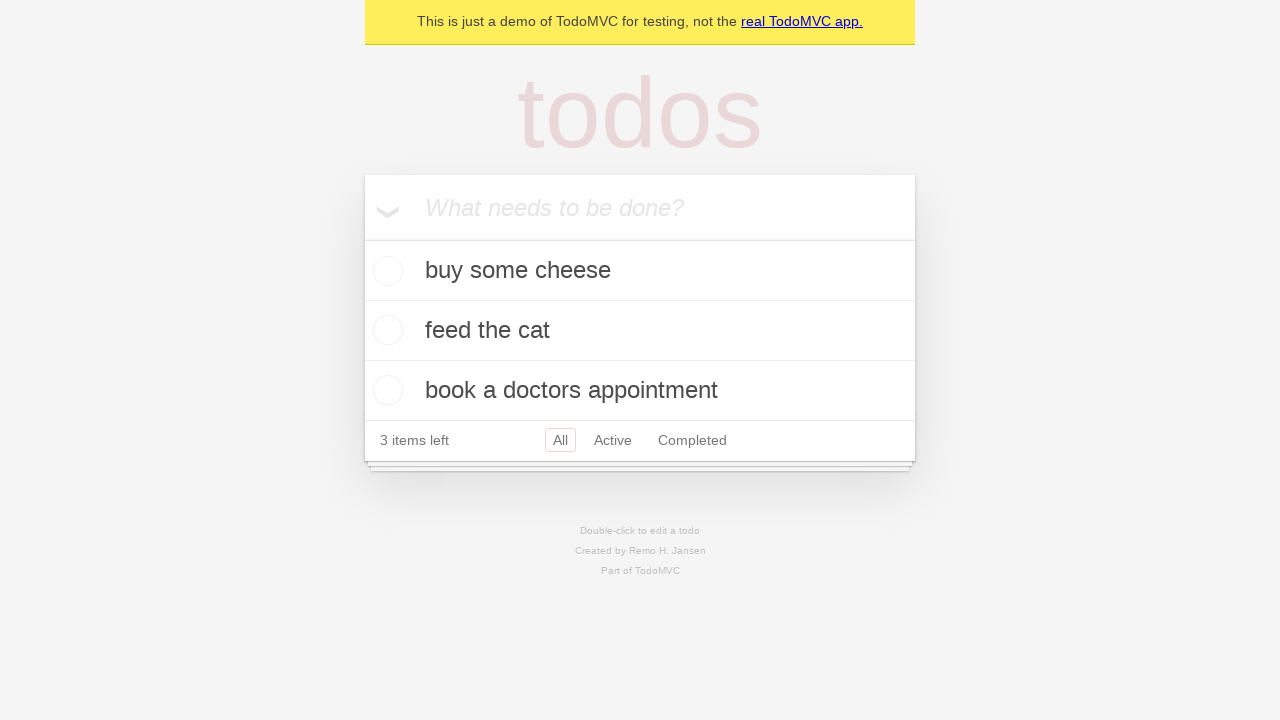

Waited for all 3 todos to be created
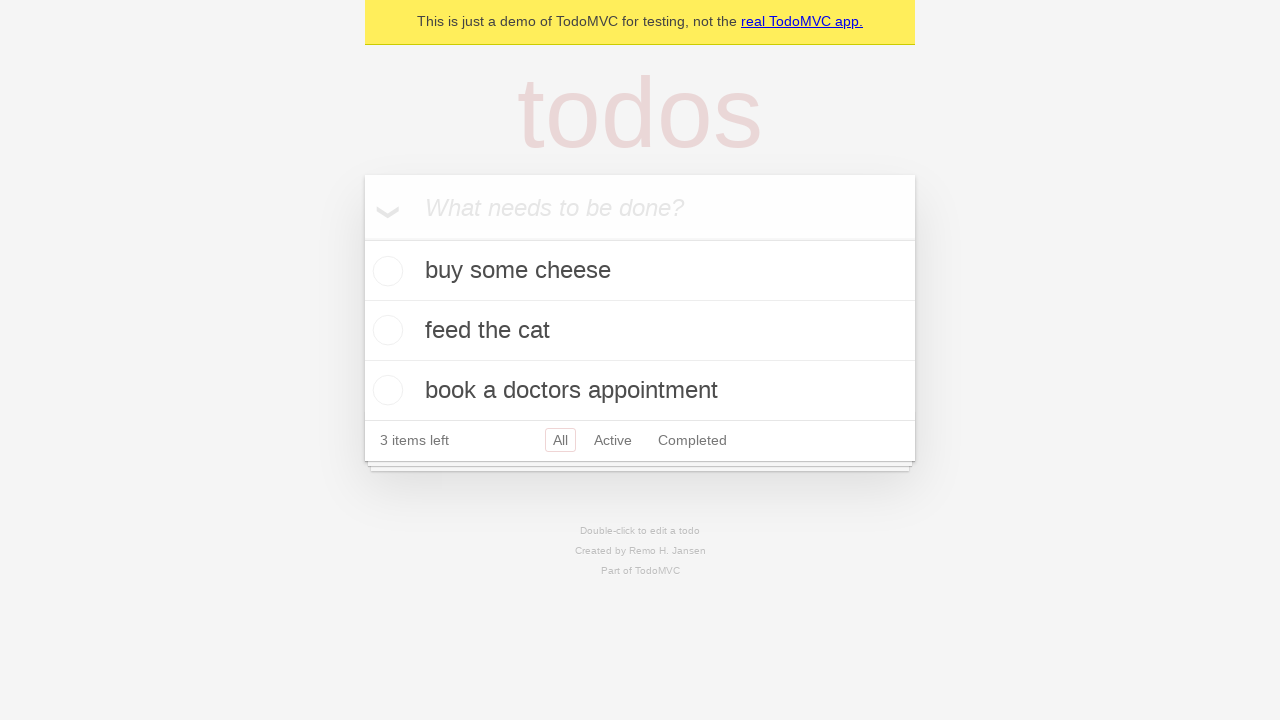

Checked the second todo item (feed the cat) at (385, 330) on internal:testid=[data-testid="todo-item"s] >> nth=1 >> internal:role=checkbox
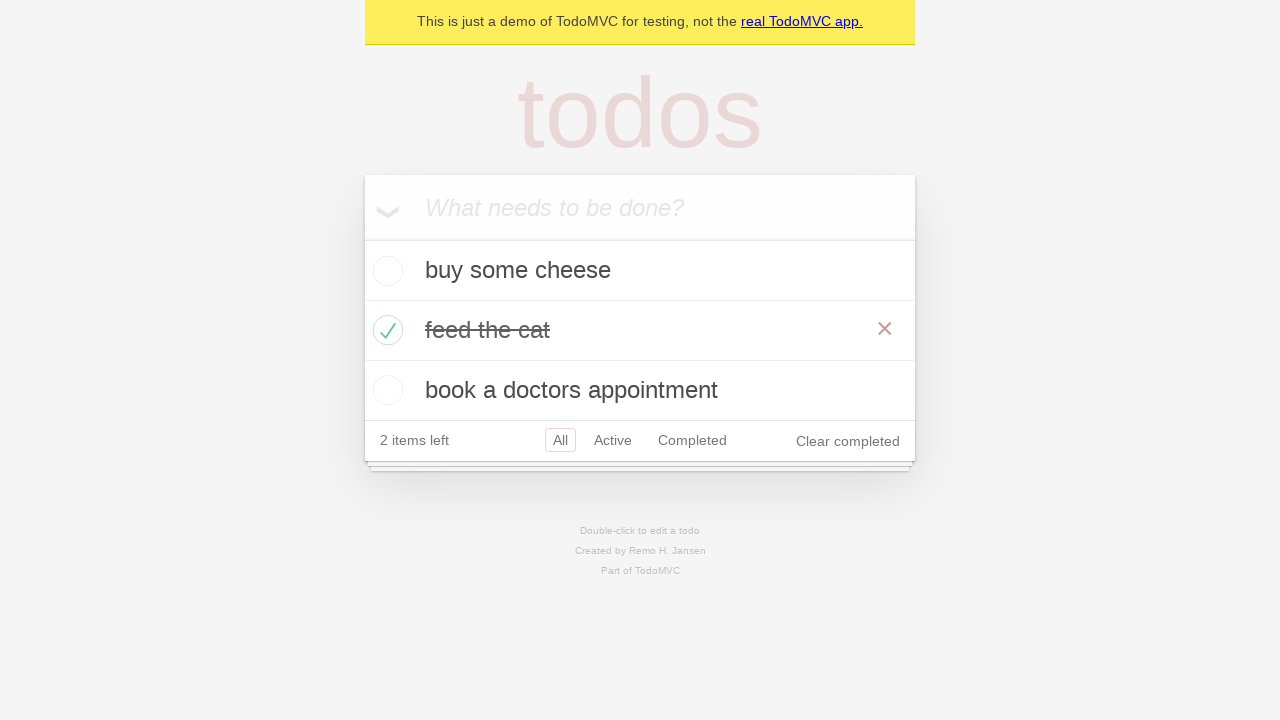

Clicked Active filter link at (613, 440) on internal:role=link[name="Active"i]
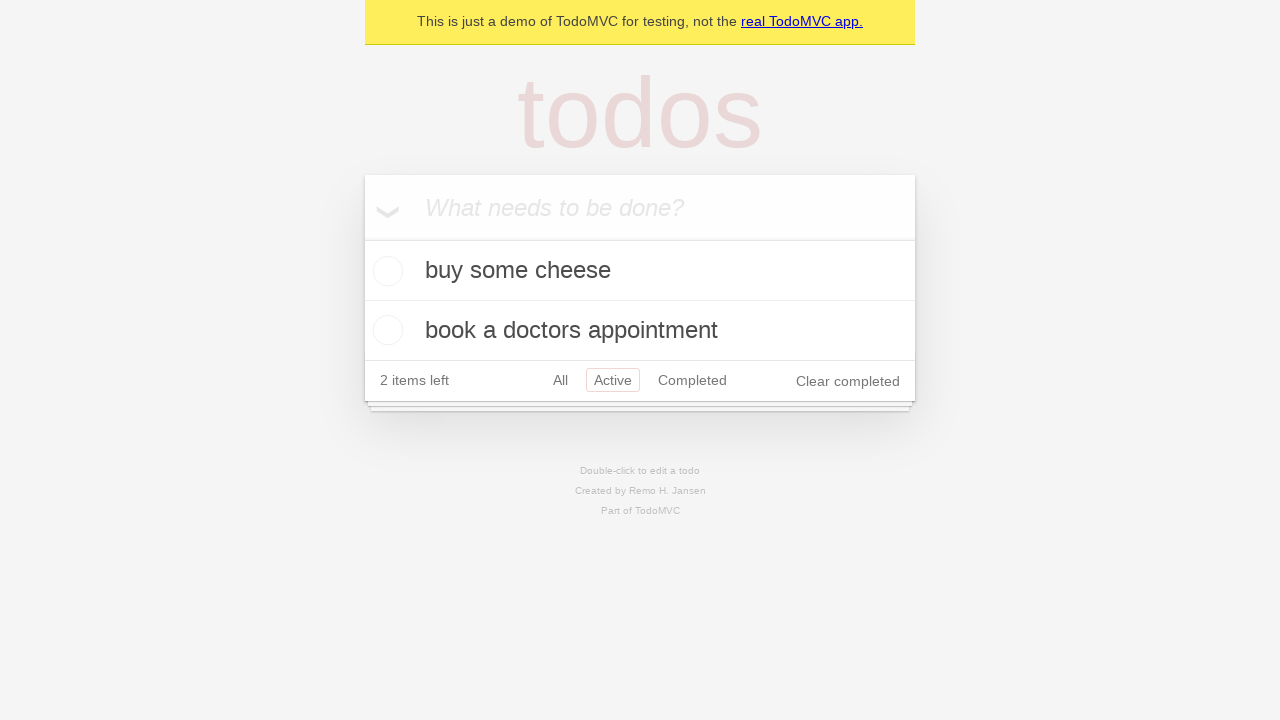

Waited for Active filter to apply, showing 2 active todos
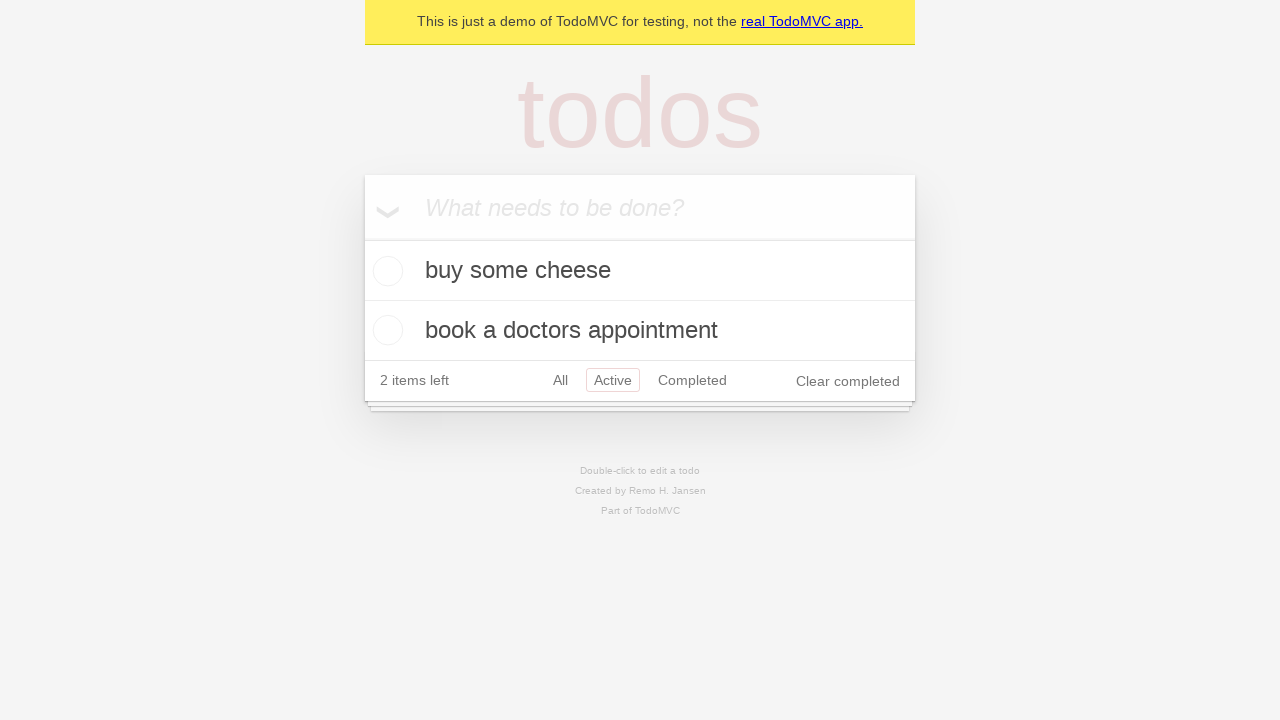

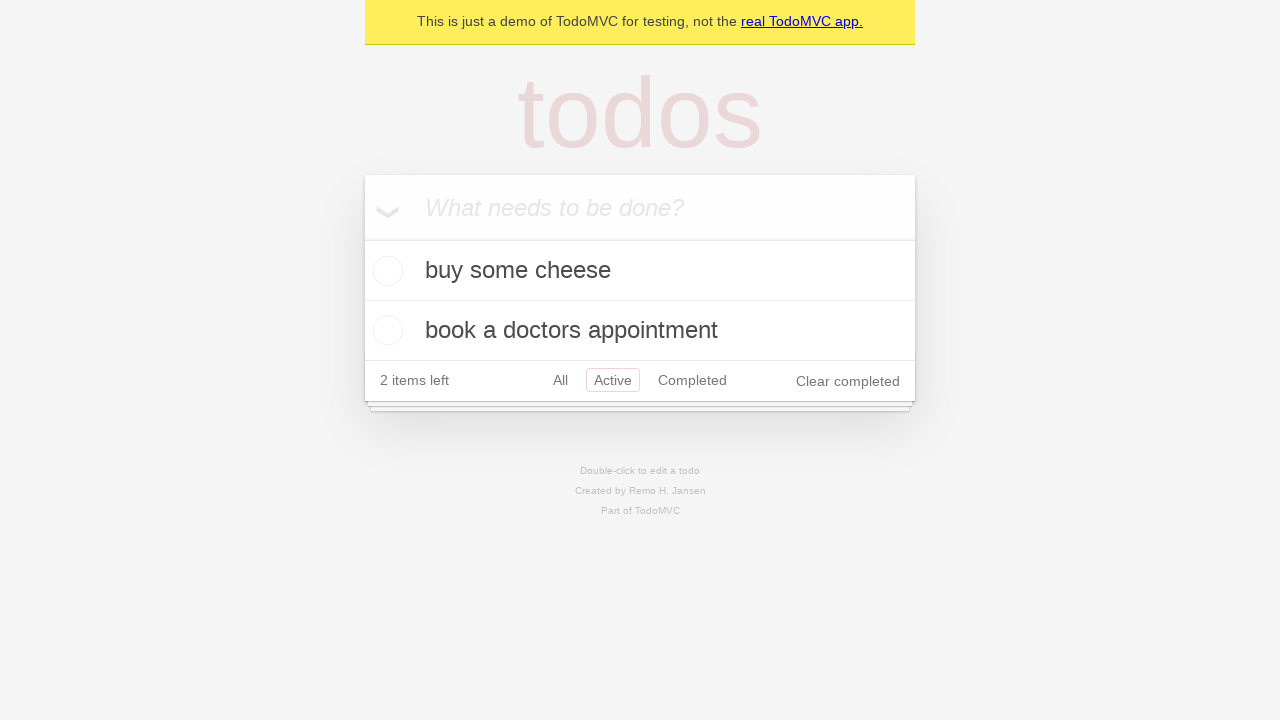